Tests clicking a button located below and to the right of other inputs on an inputs test page

Starting URL: https://www.selenium.dev/selenium/web/inputs.html

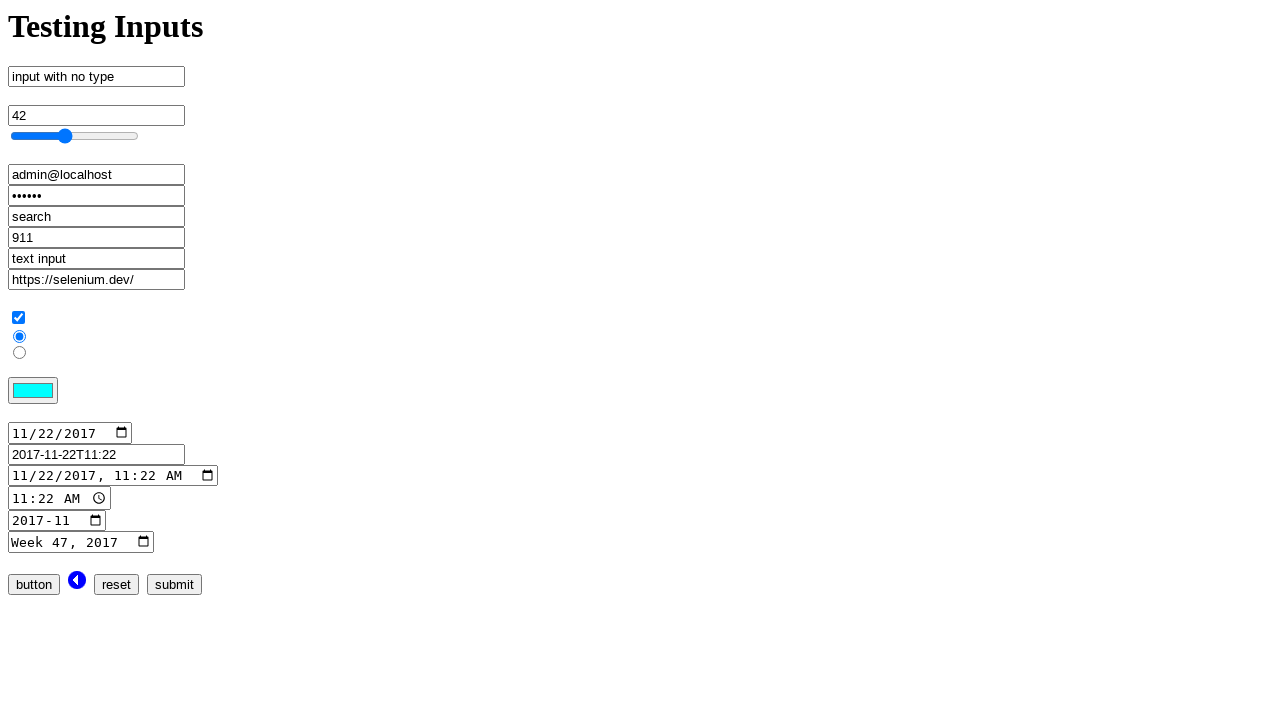

Navigated to inputs test page
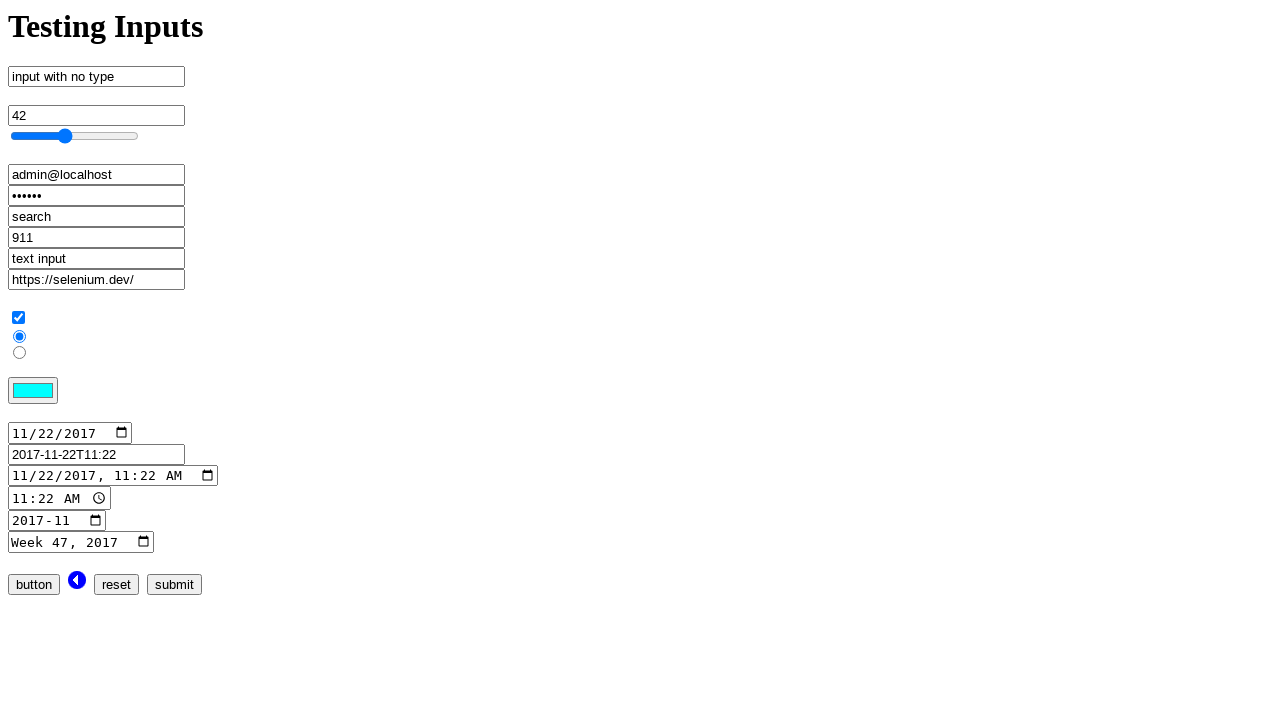

Clicked submit button located below week input and to the right of button input using relative locator at (174, 584) on input[name='submit_input']
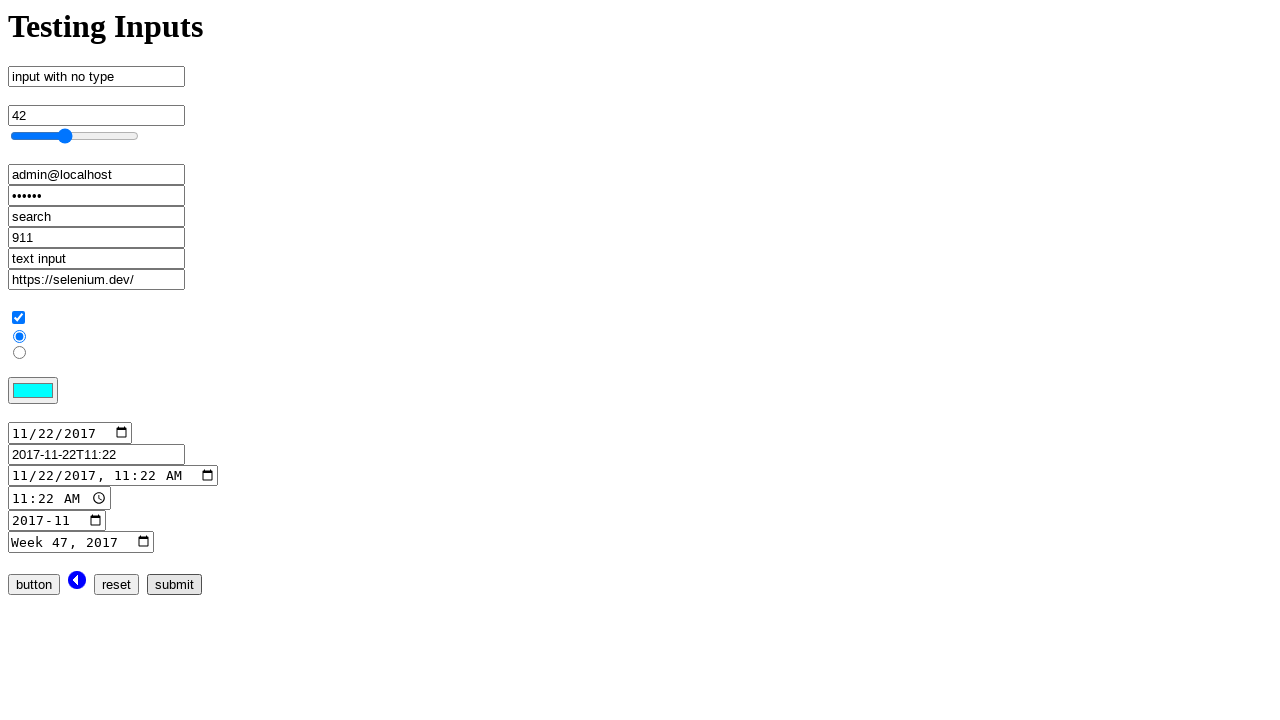

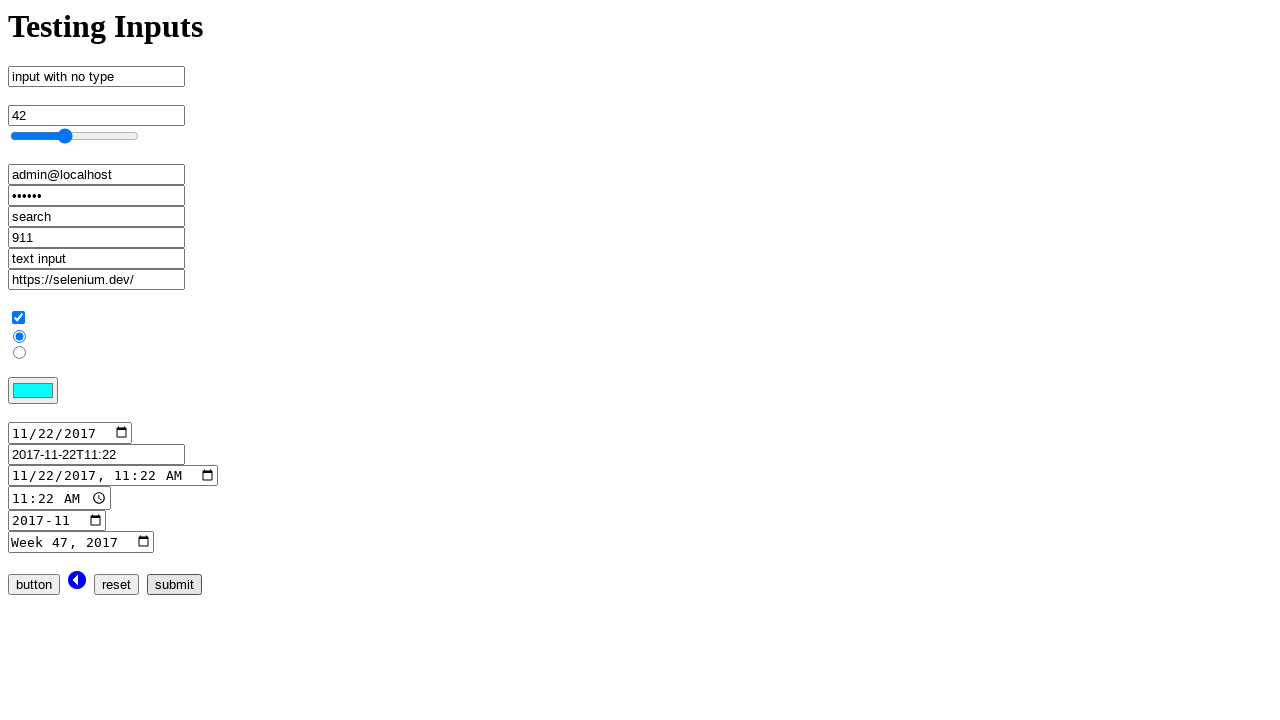